Tests JavaScript alert handling including simple alerts, confirmation dialogs with OK/Cancel, and prompt dialogs with text input

Starting URL: https://the-internet.herokuapp.com/javascript_alerts

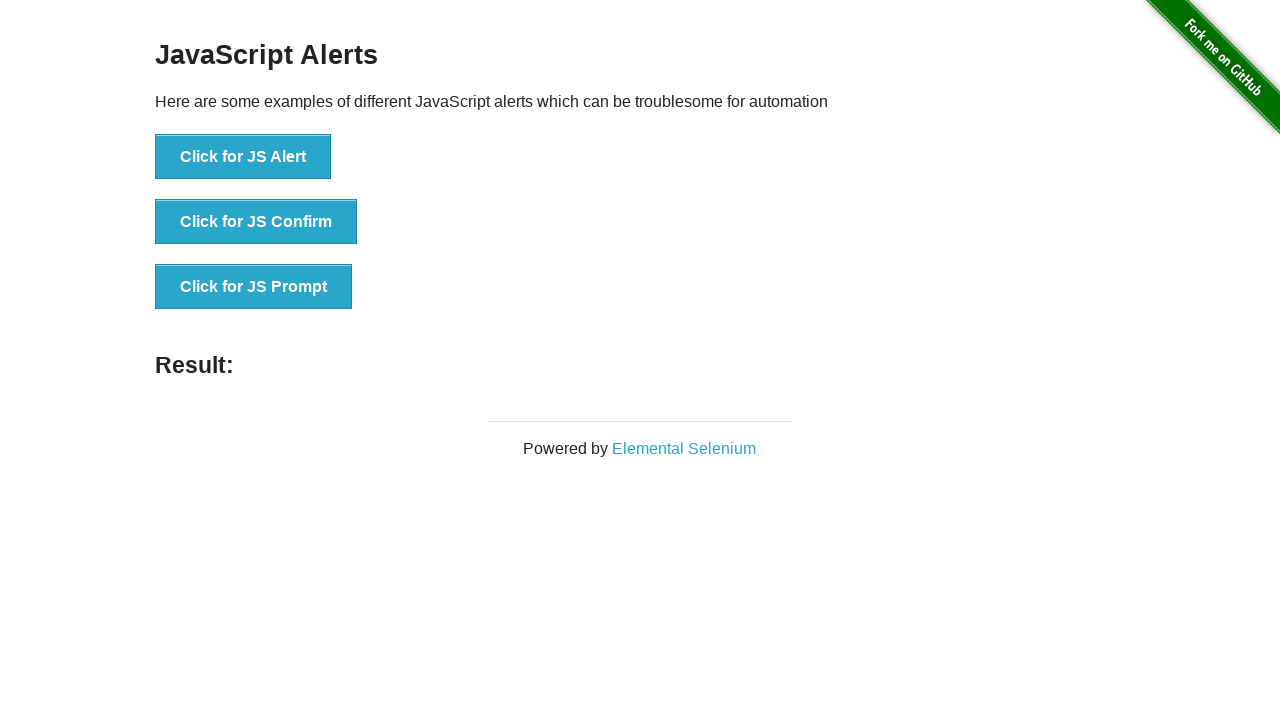

Clicked button to trigger simple alert dialog at (243, 157) on xpath=//button[@onclick='jsAlert()']
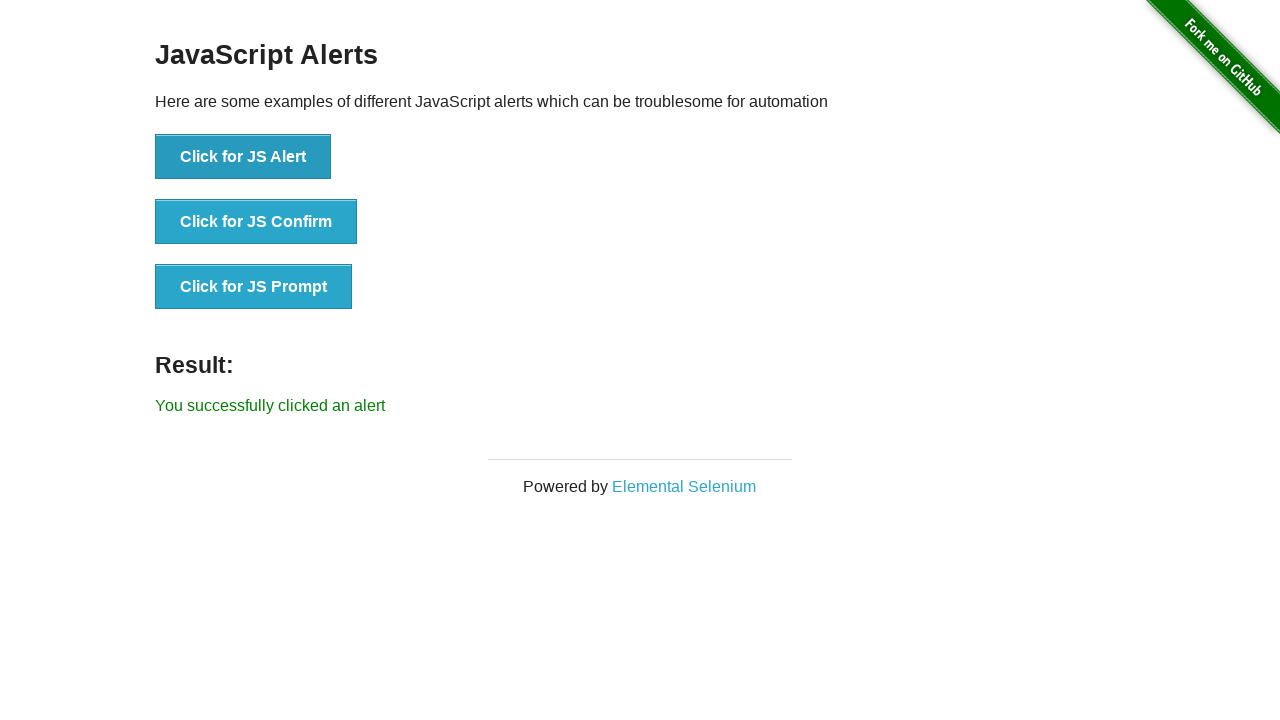

Accepted simple alert dialog
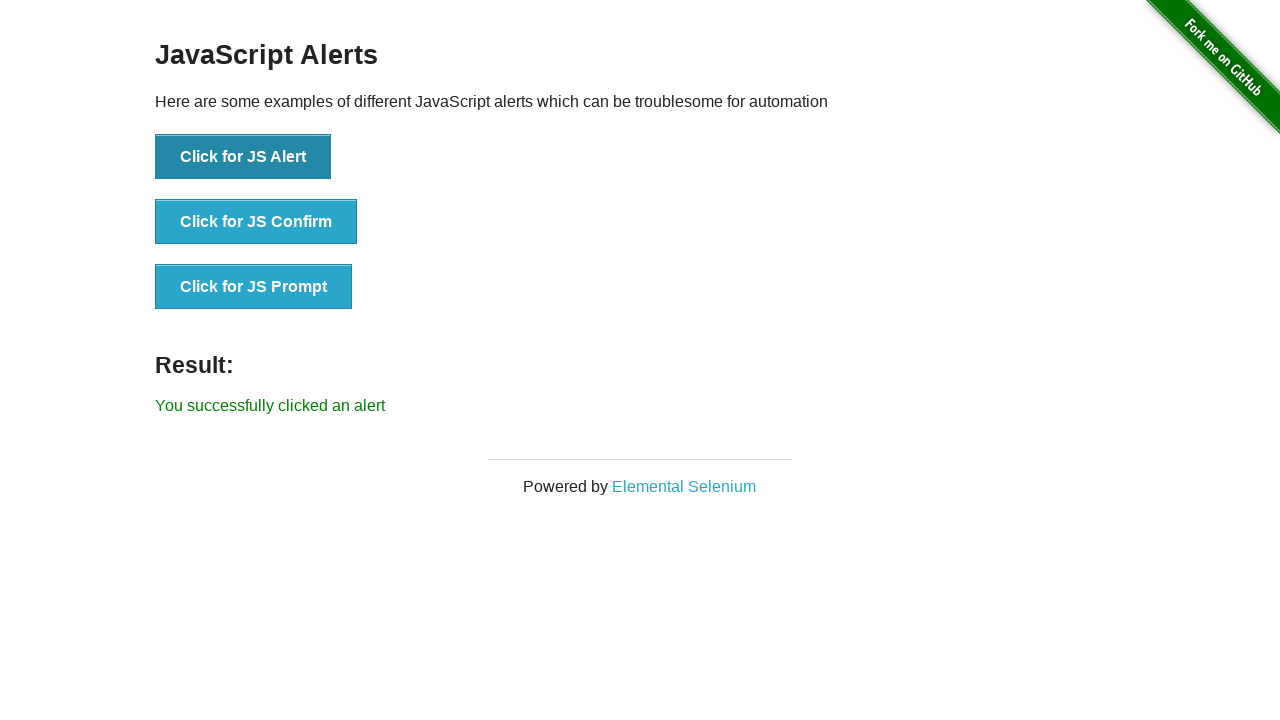

Verified result text after accepting alert: 'You successfully clicked an alert'
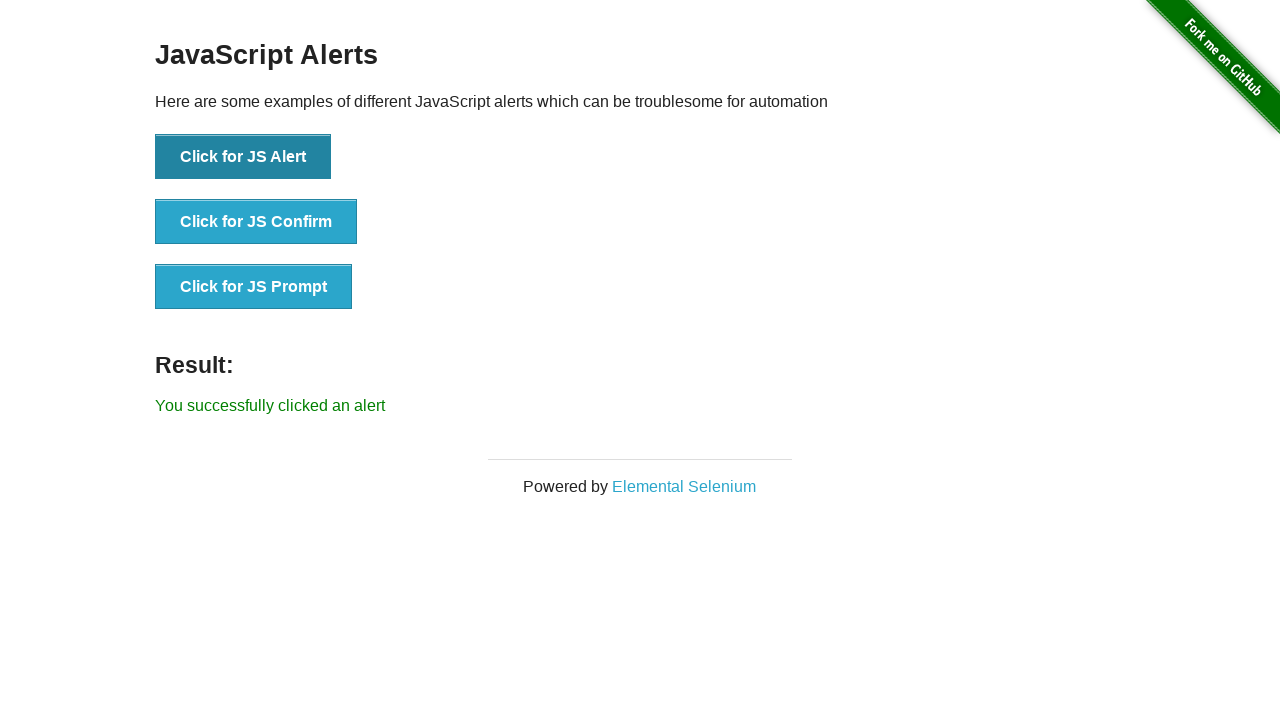

Clicked button to trigger confirmation dialog at (256, 222) on xpath=//button[@onclick='jsConfirm()']
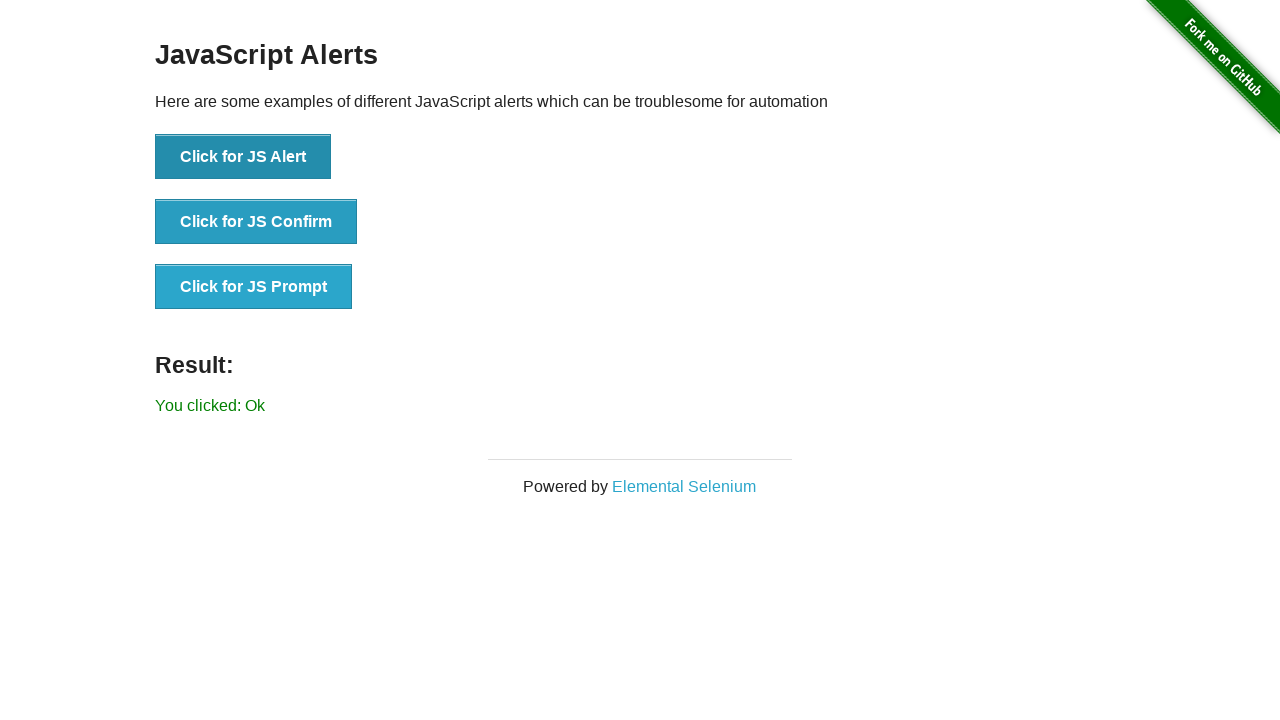

Dismissed confirmation dialog by clicking Cancel
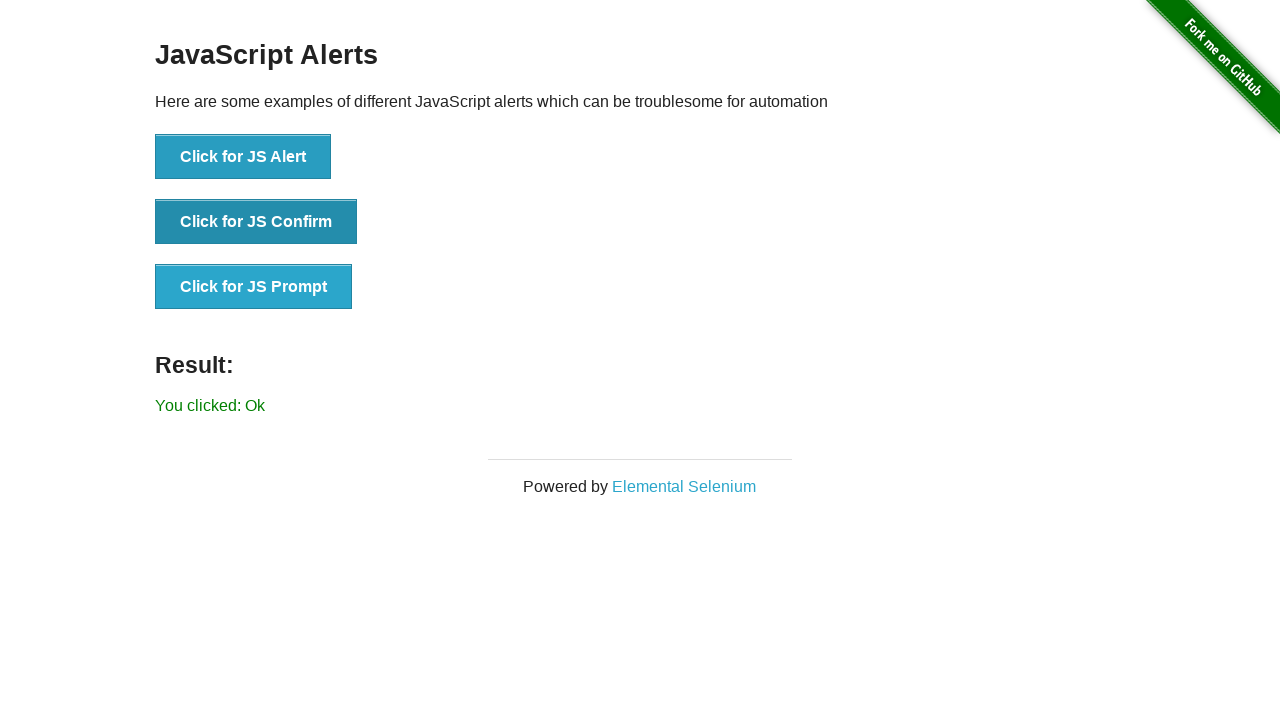

Verified result text after dismissing confirmation: 'You clicked: Ok'
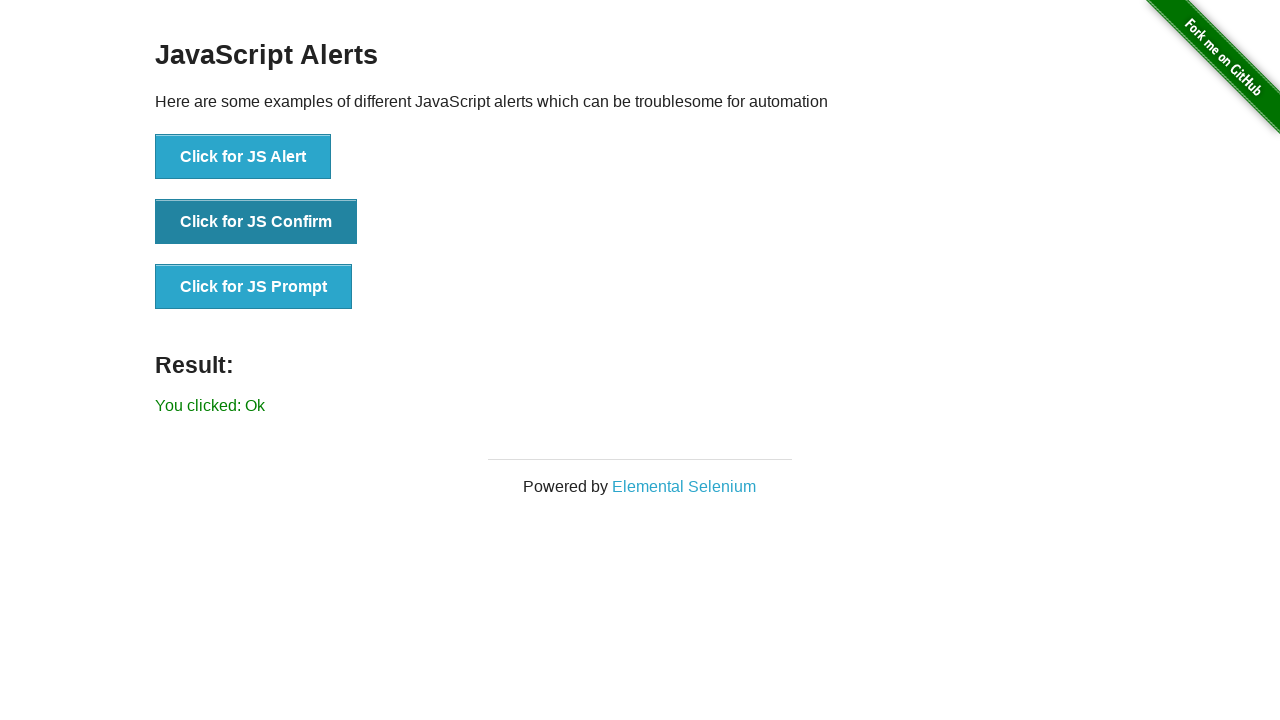

Clicked button to trigger confirmation dialog again at (256, 222) on xpath=//button[@onclick='jsConfirm()']
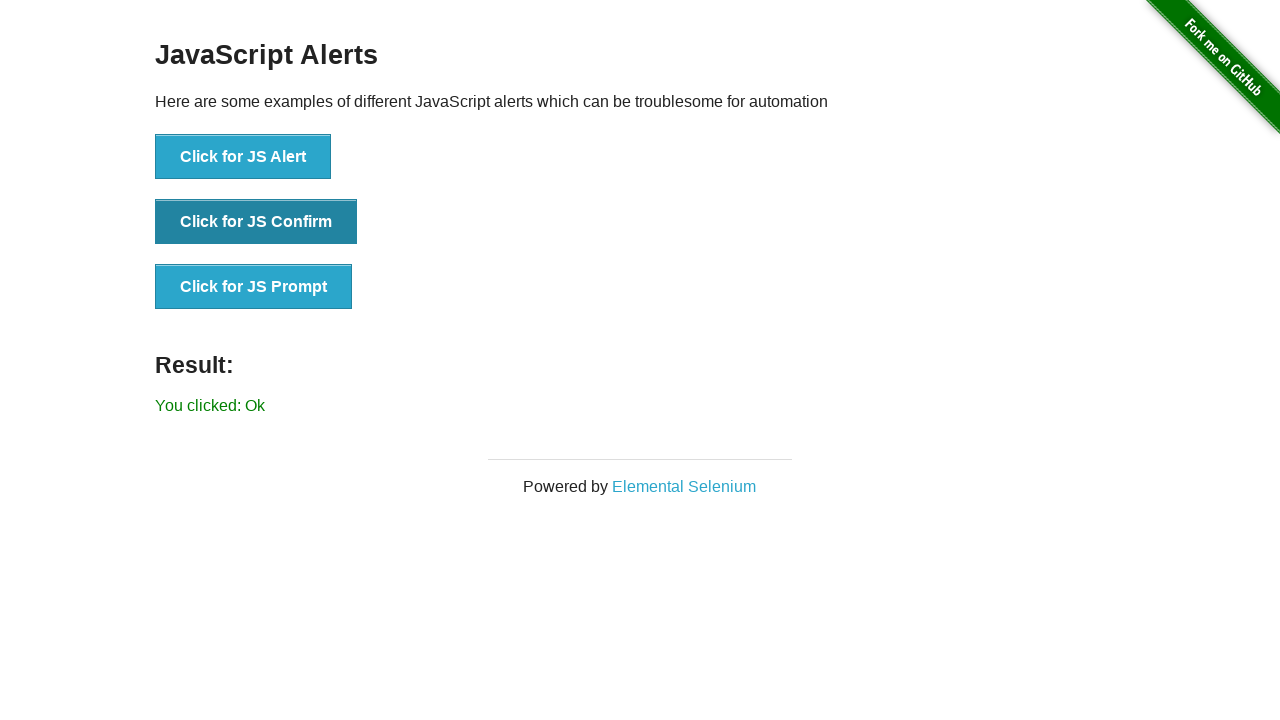

Accepted confirmation dialog by clicking OK
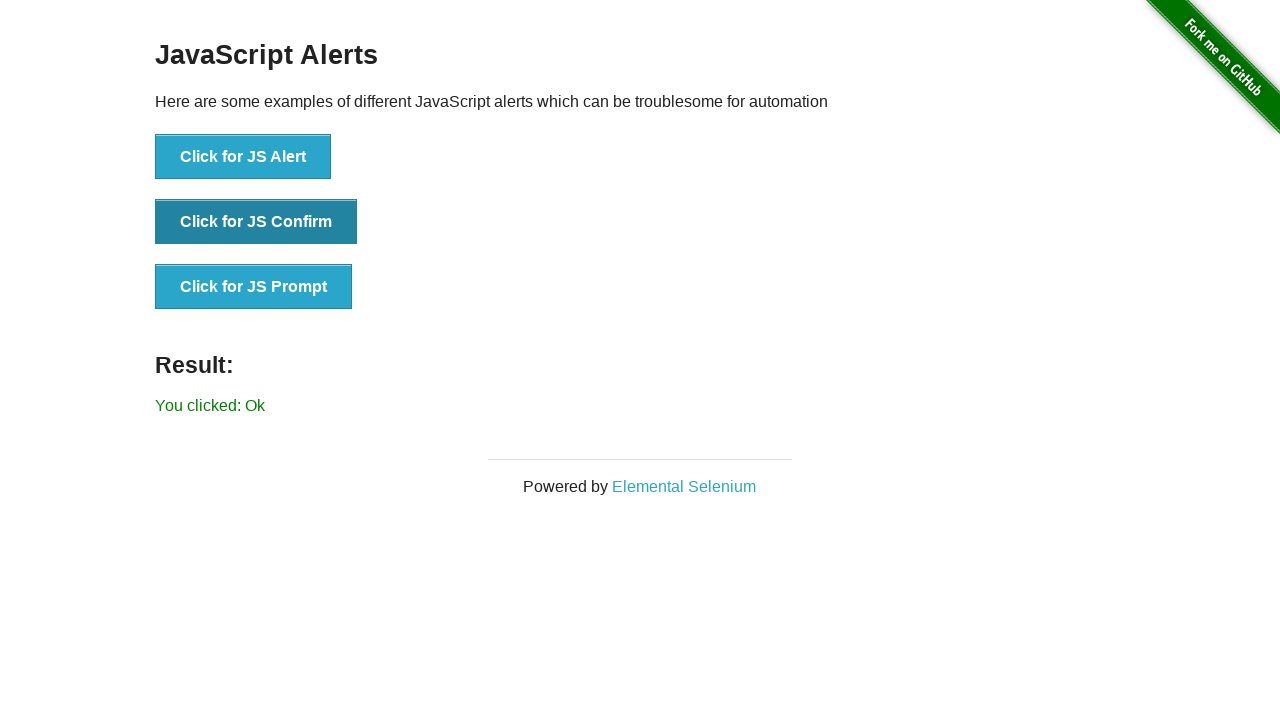

Verified result text after accepting confirmation: 'You clicked: Ok'
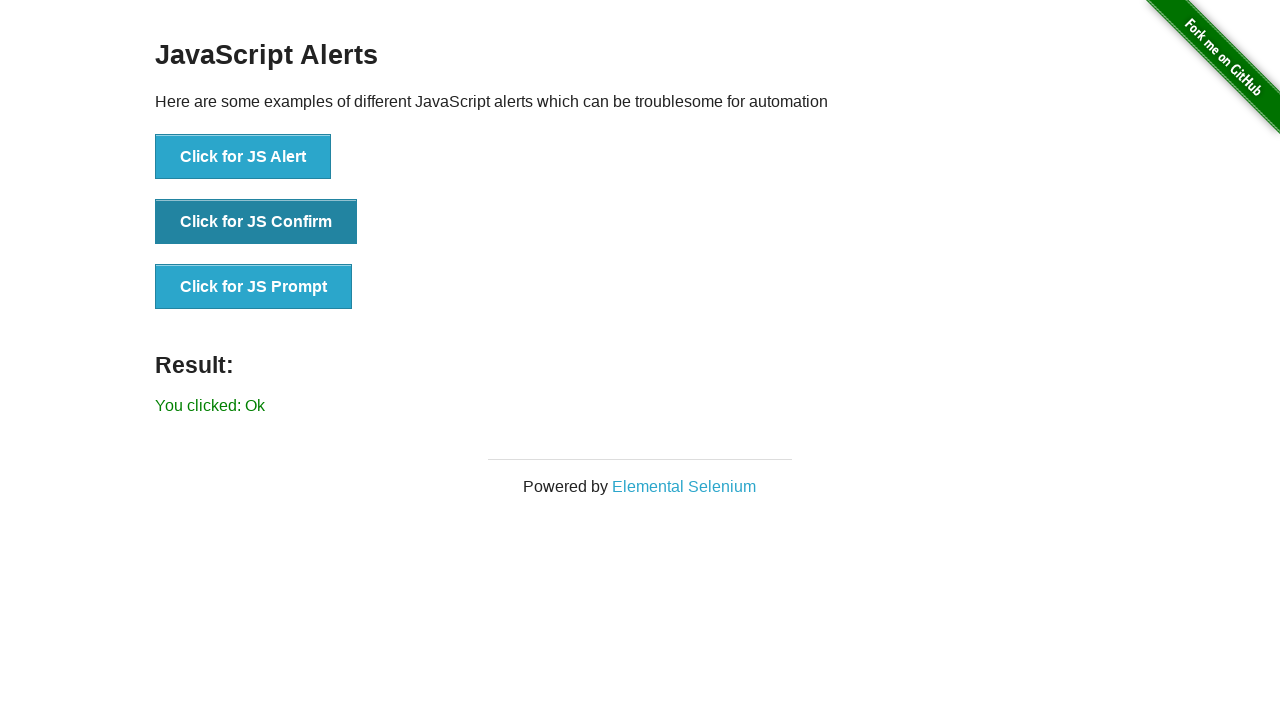

Clicked button to trigger prompt dialog at (254, 287) on xpath=//button[@onclick='jsPrompt()']
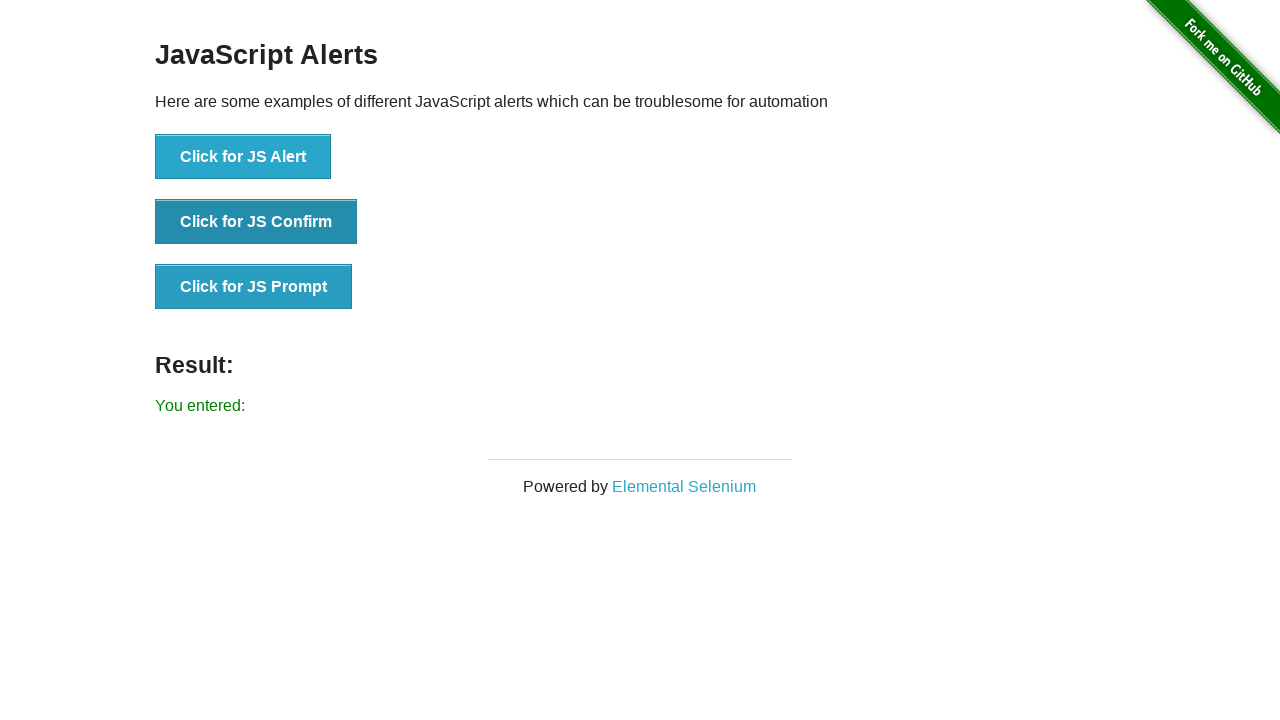

Dismissed prompt dialog by clicking Cancel
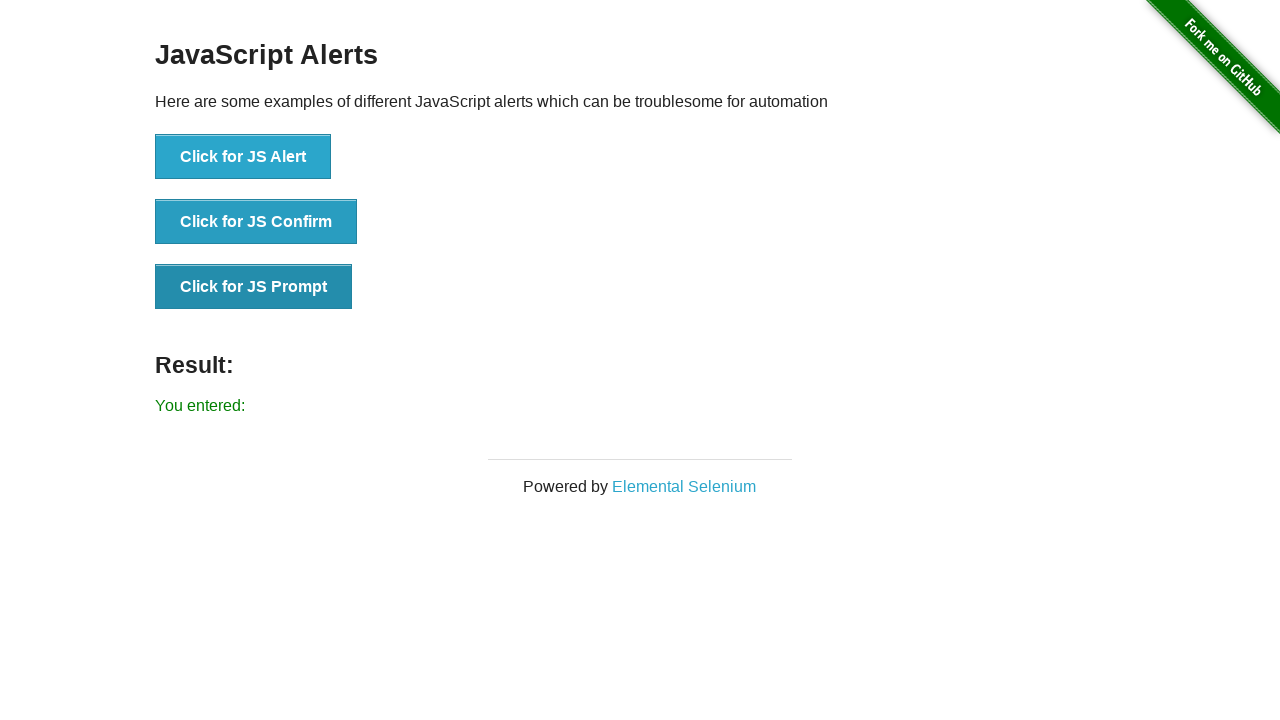

Verified result text after dismissing prompt: 'You entered: '
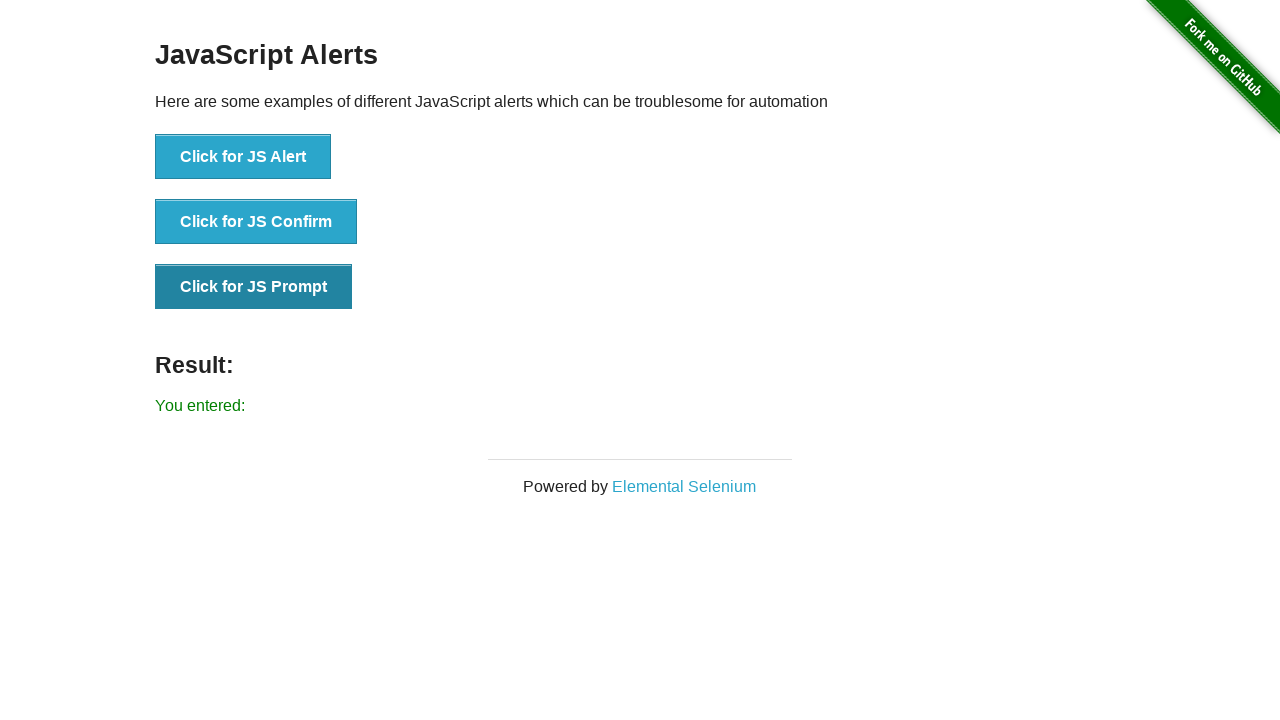

Clicked button to trigger prompt dialog again at (254, 287) on xpath=//button[@onclick='jsPrompt()']
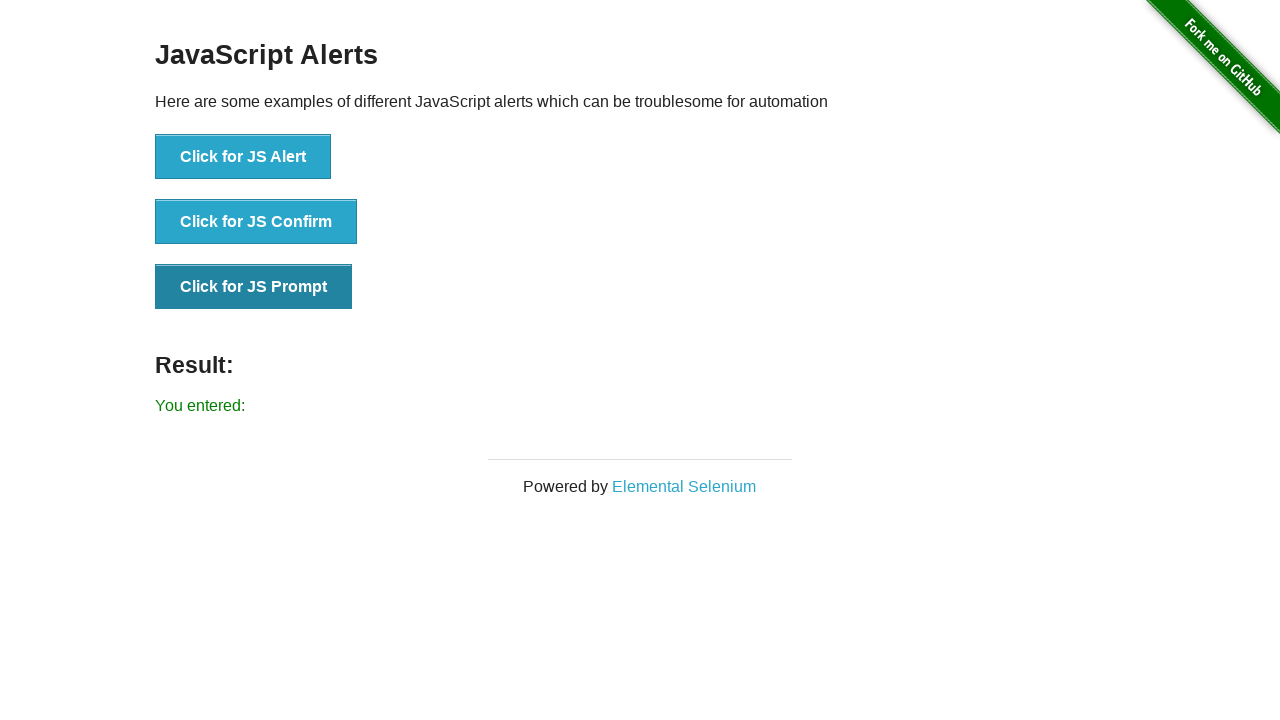

Accepted prompt dialog with text input 'Happy'
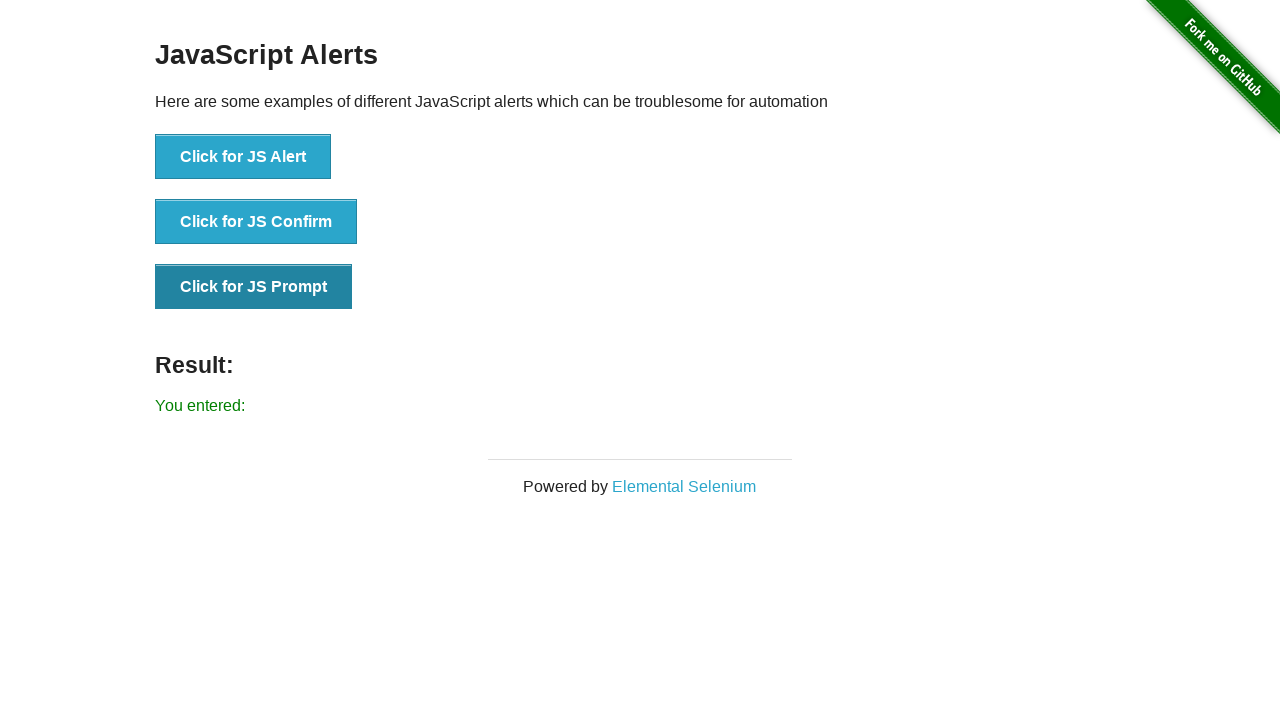

Verified result text after accepting prompt with 'Happy': 'You entered: '
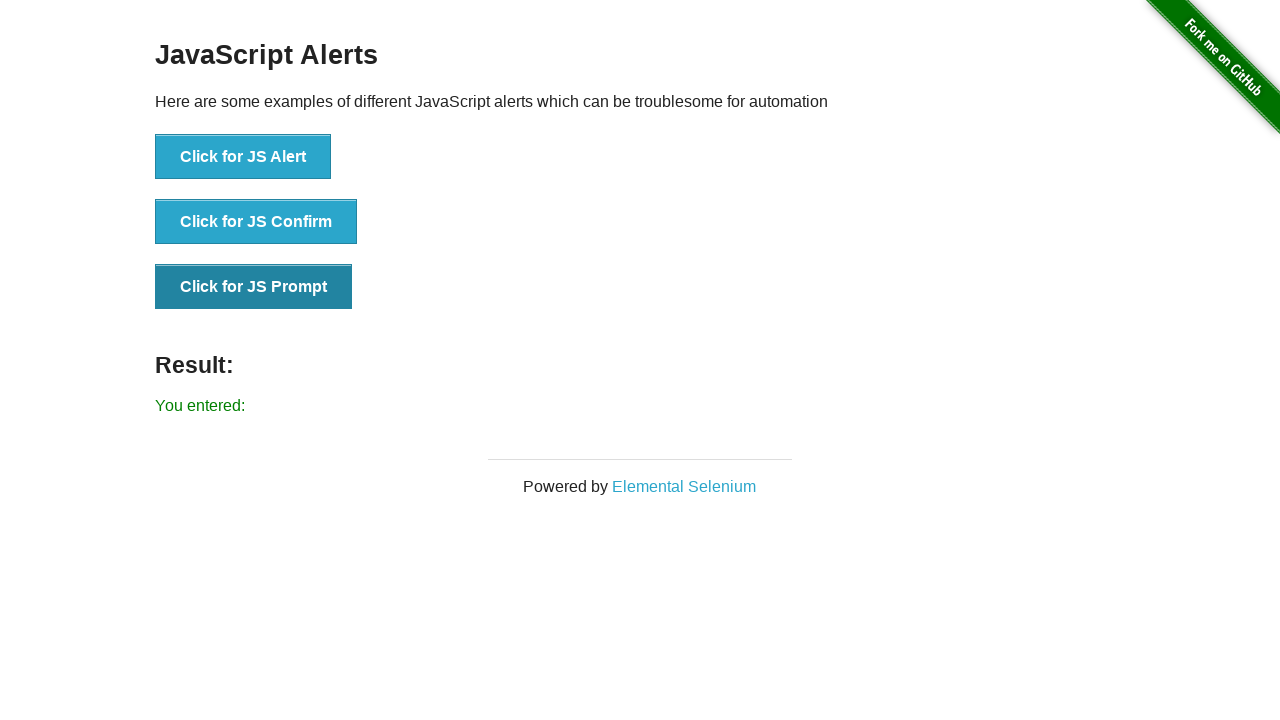

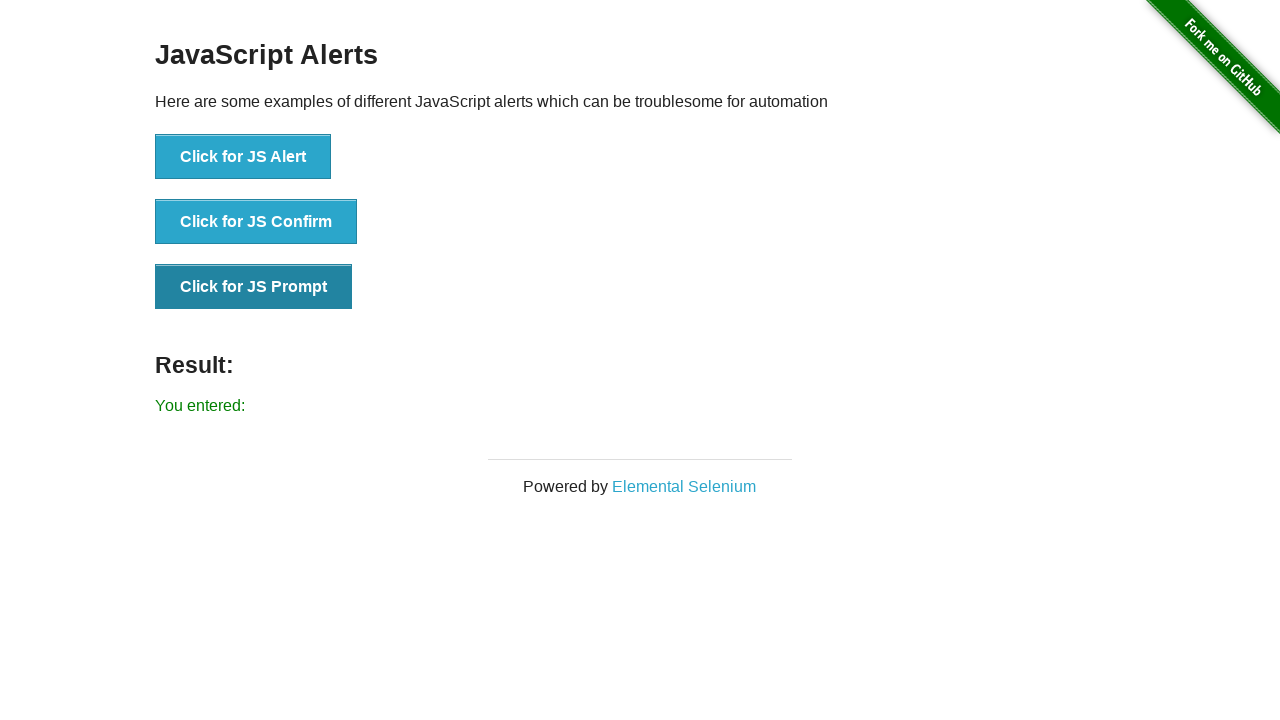